Tests hovering over a button to reveal dropdown content and clicking an option

Starting URL: https://testautomationpractice.blogspot.com/

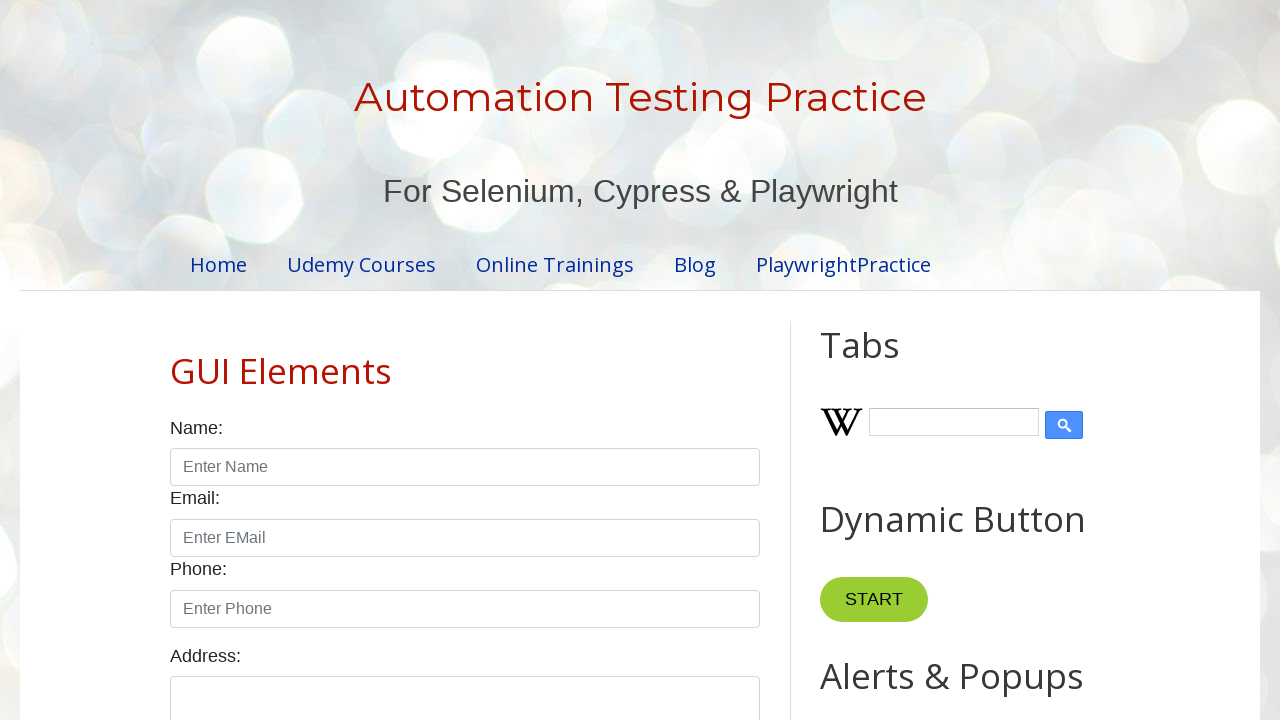

Hovered over 'Point Me' button to reveal dropdown at (868, 360) on internal:role=button[name="Point Me"i]
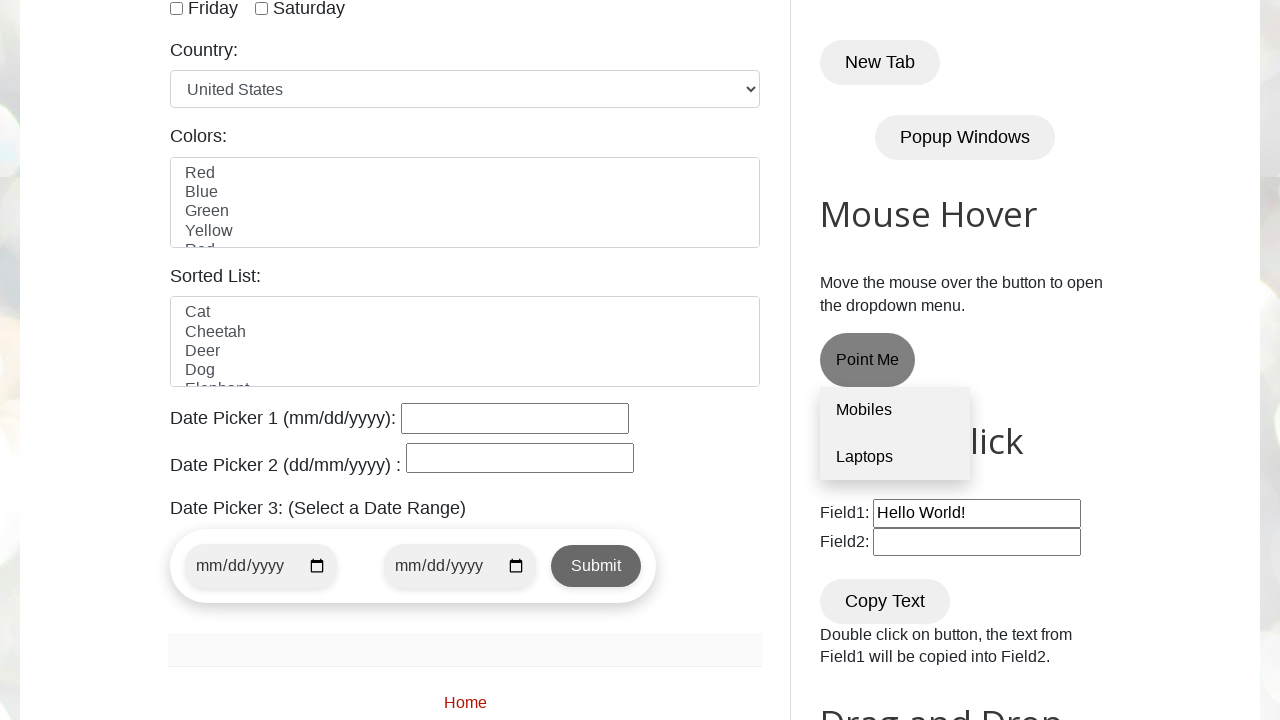

Clicked first option in dropdown menu at (895, 411) on .dropdown-content > a:nth-child(1)
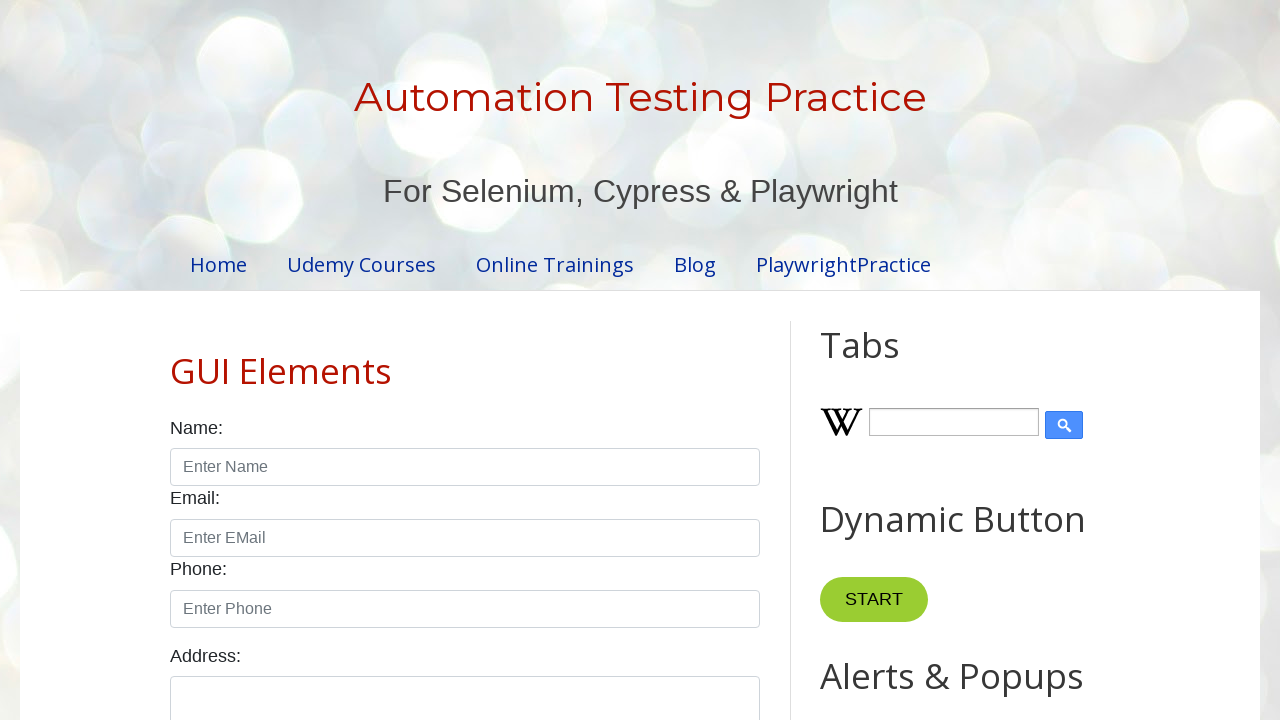

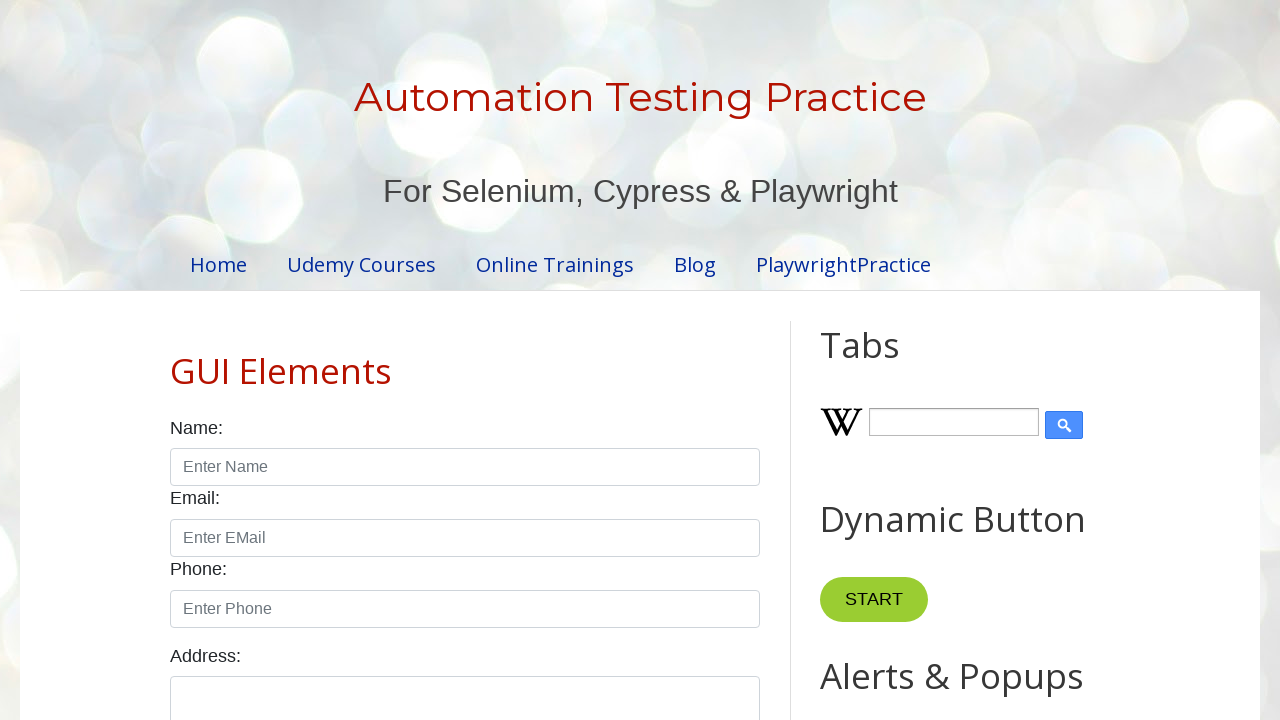